Tests product search functionality on a grocery practice site by searching for "ca", verifying 4 products are visible, and adding Cashews to the cart

Starting URL: https://rahulshettyacademy.com/seleniumPractise/#/

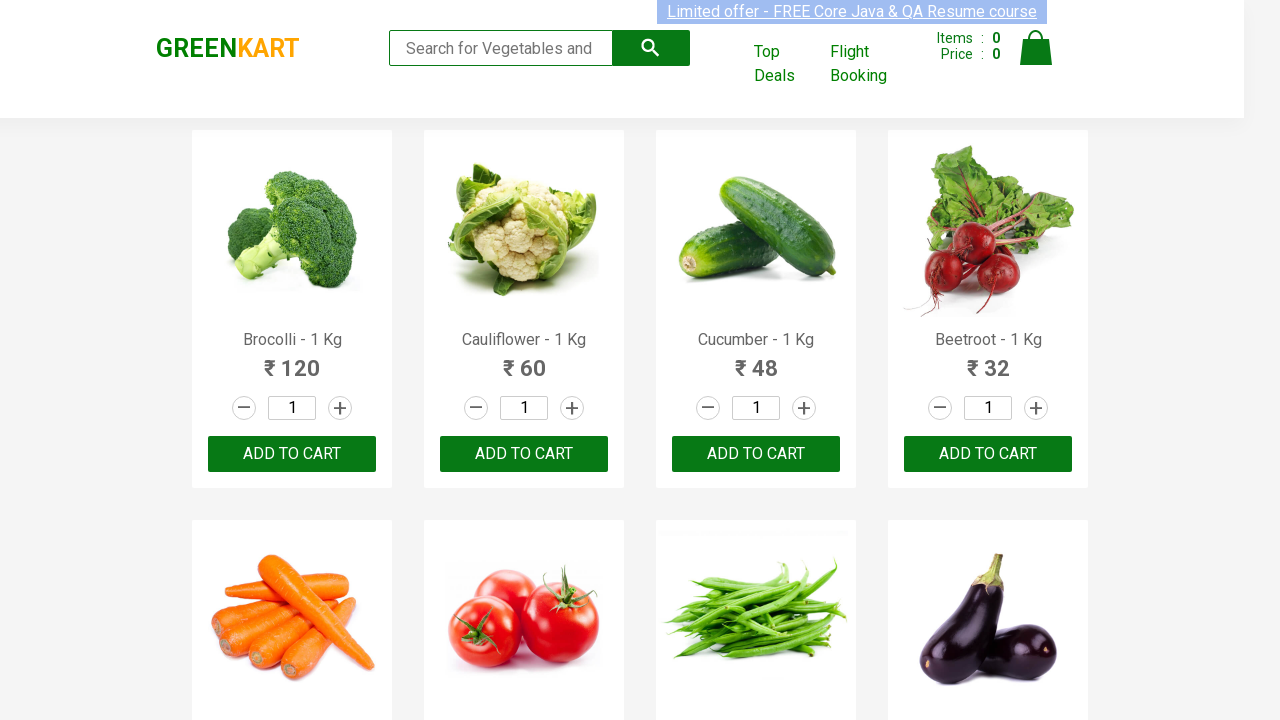

Filled search field with 'ca' on .search-keyword
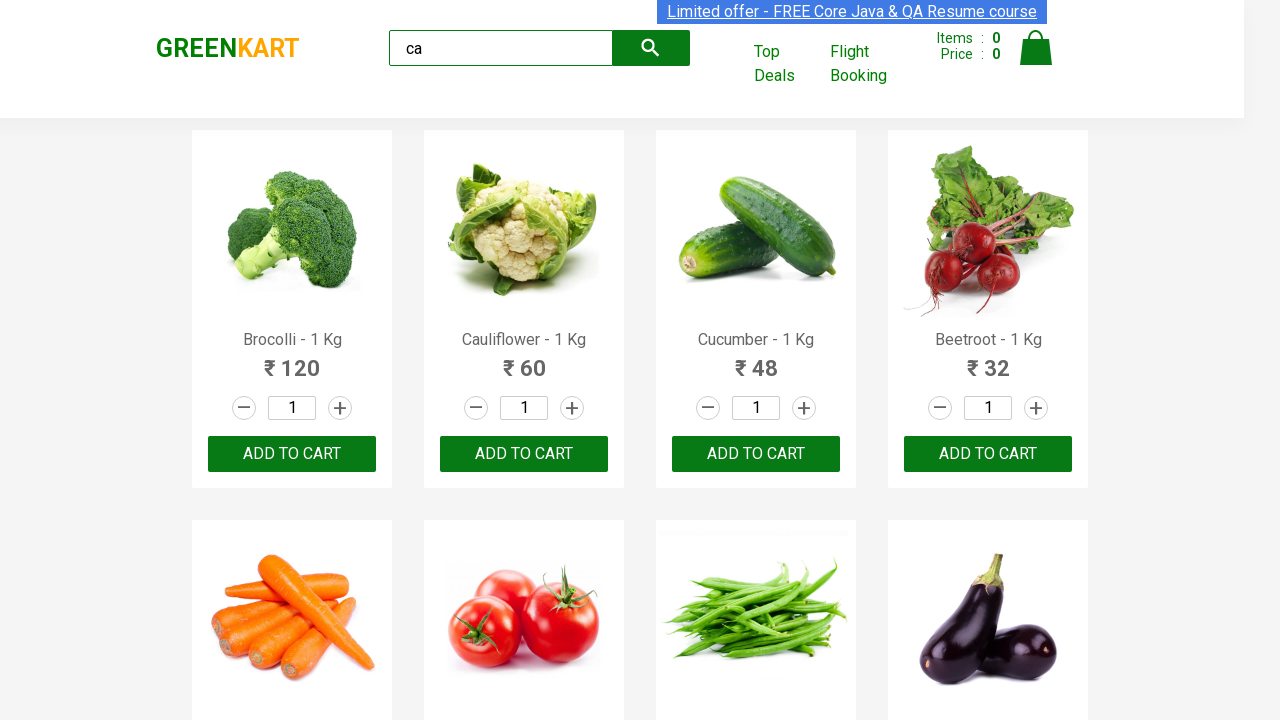

Waited 1 second for search results to load
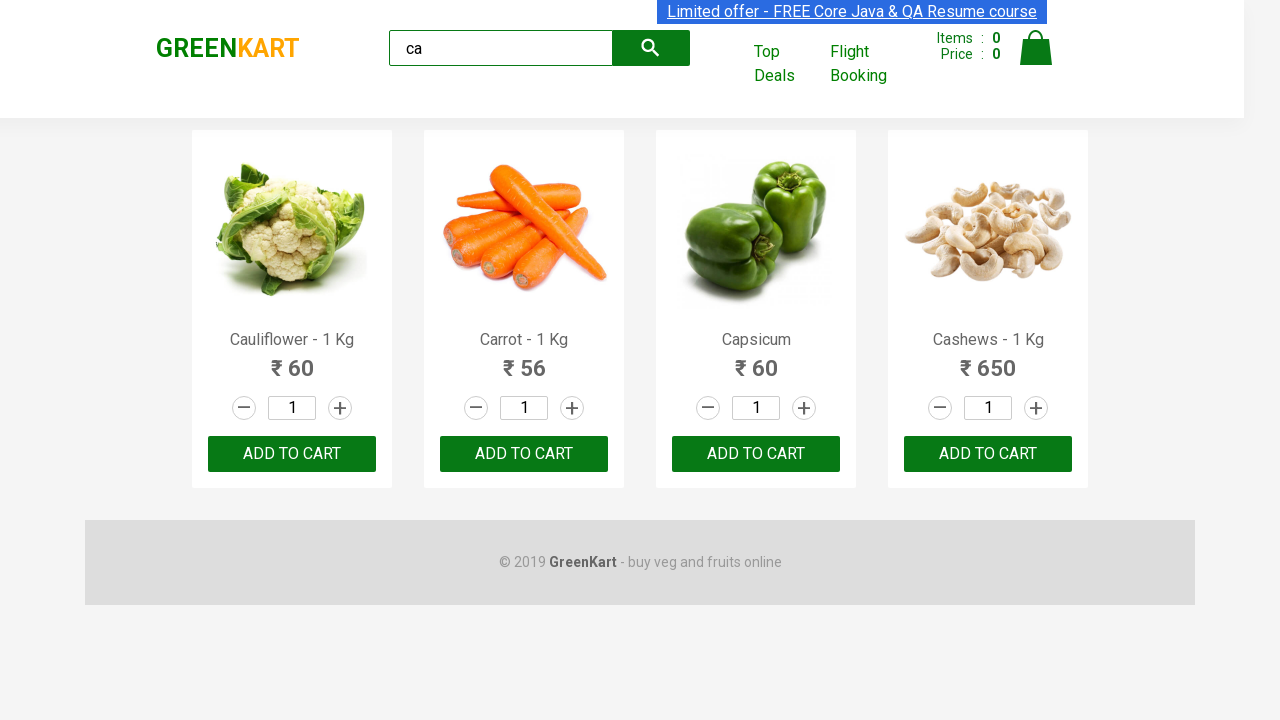

Verified that visible products are present on page
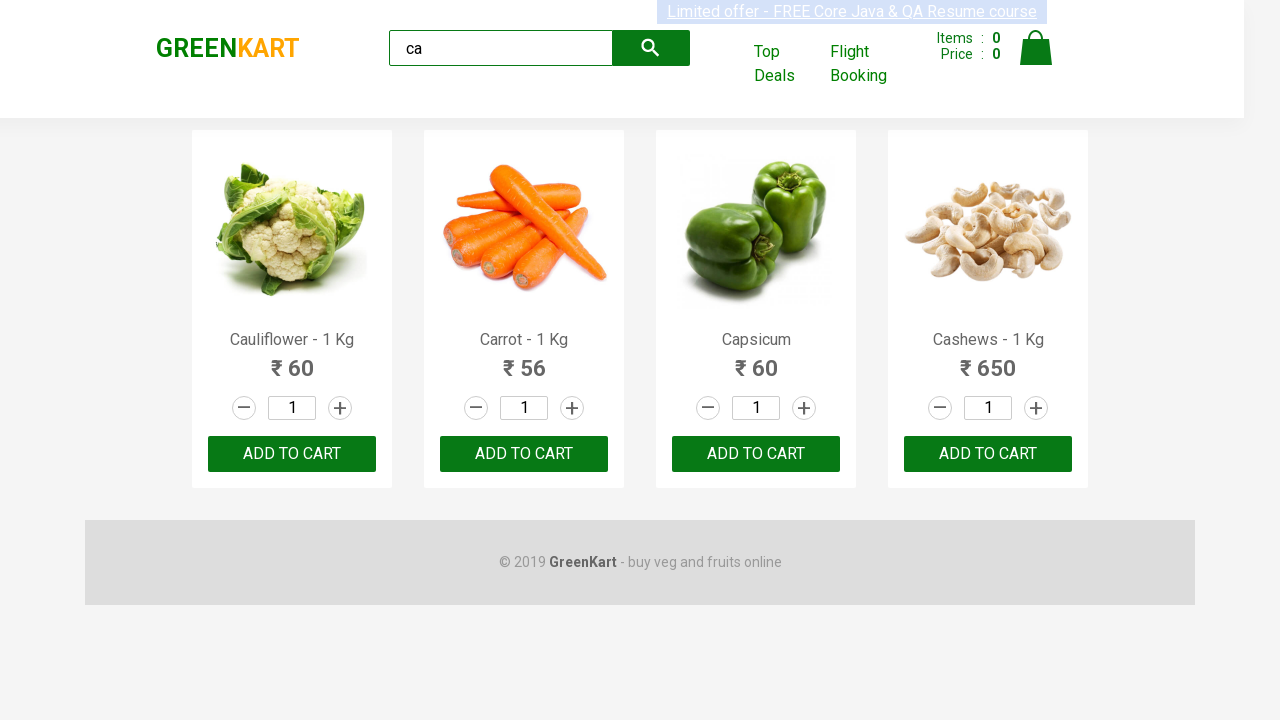

Located all visible products filtered by visibility
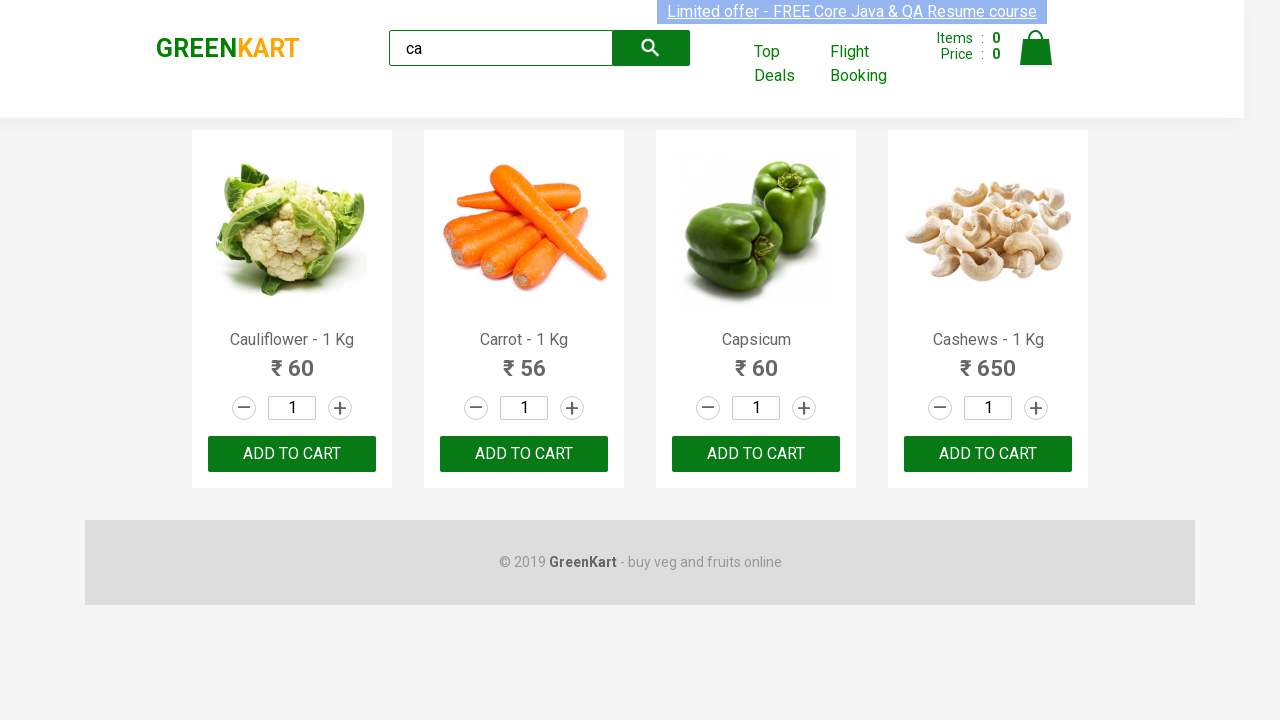

Retrieved all product elements from the page
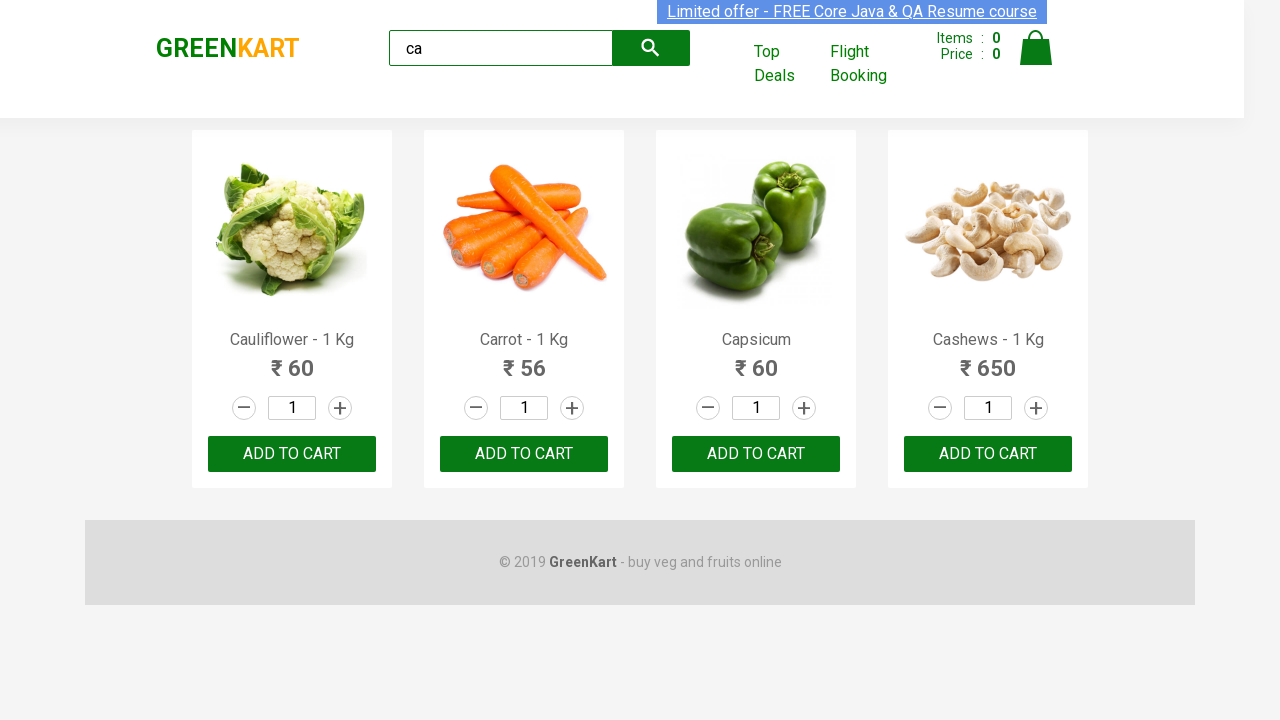

Retrieved product name: 'Cauliflower - 1 Kg'
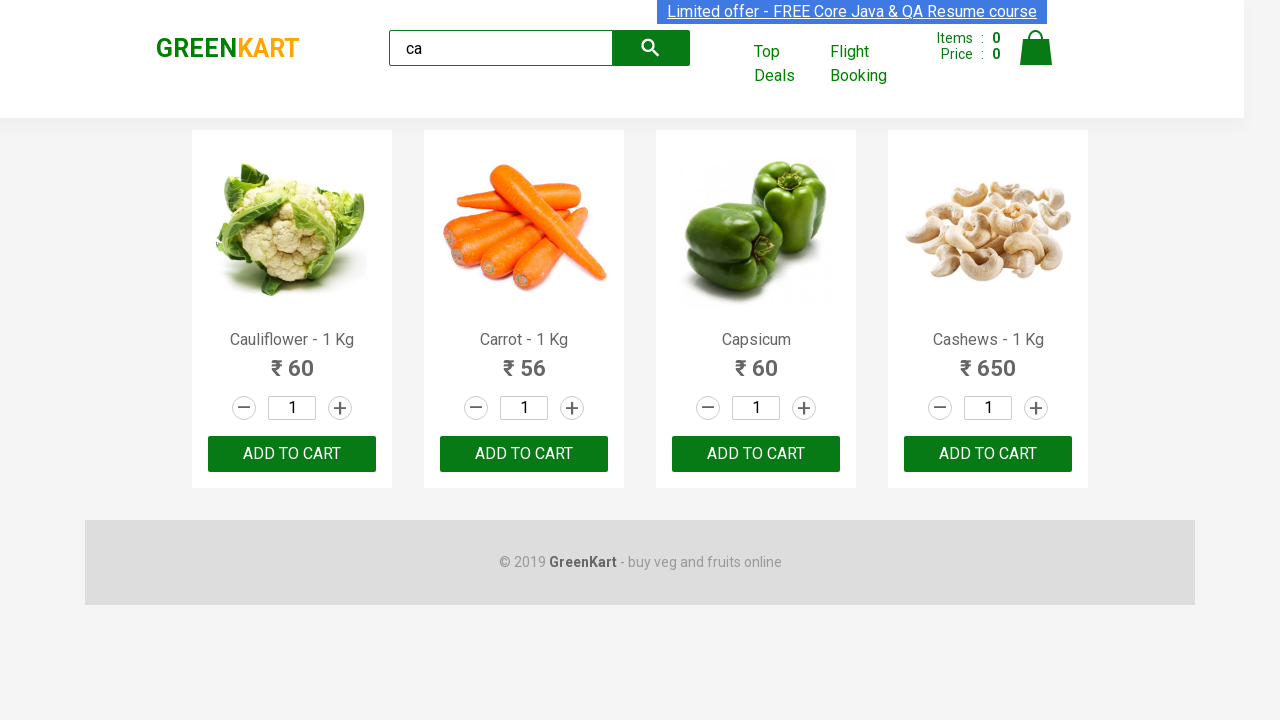

Retrieved product name: 'Carrot - 1 Kg'
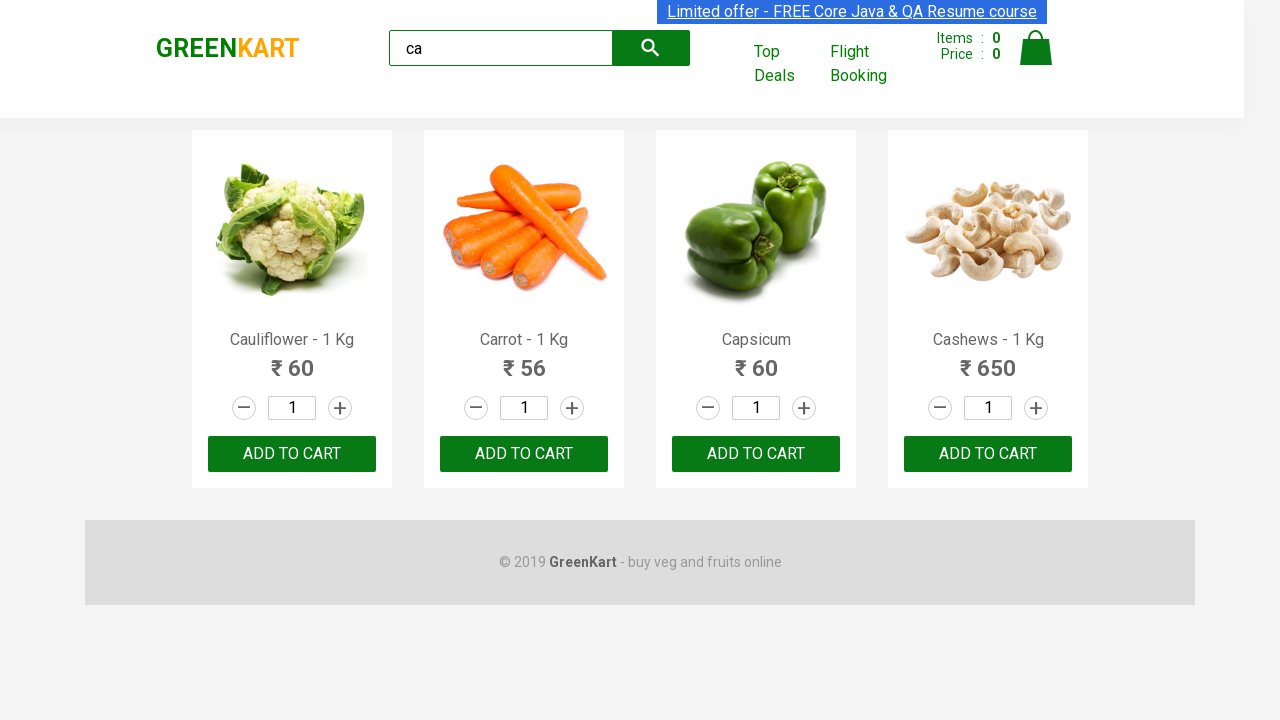

Retrieved product name: 'Capsicum'
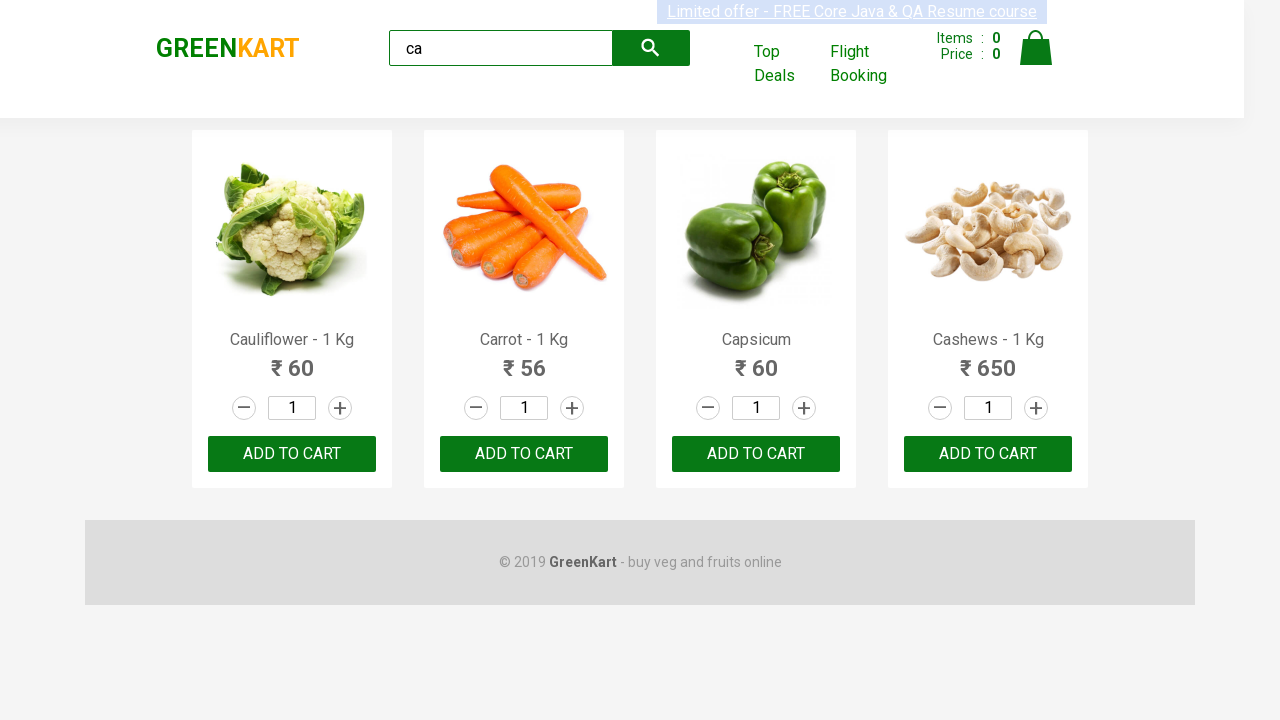

Retrieved product name: 'Cashews - 1 Kg'
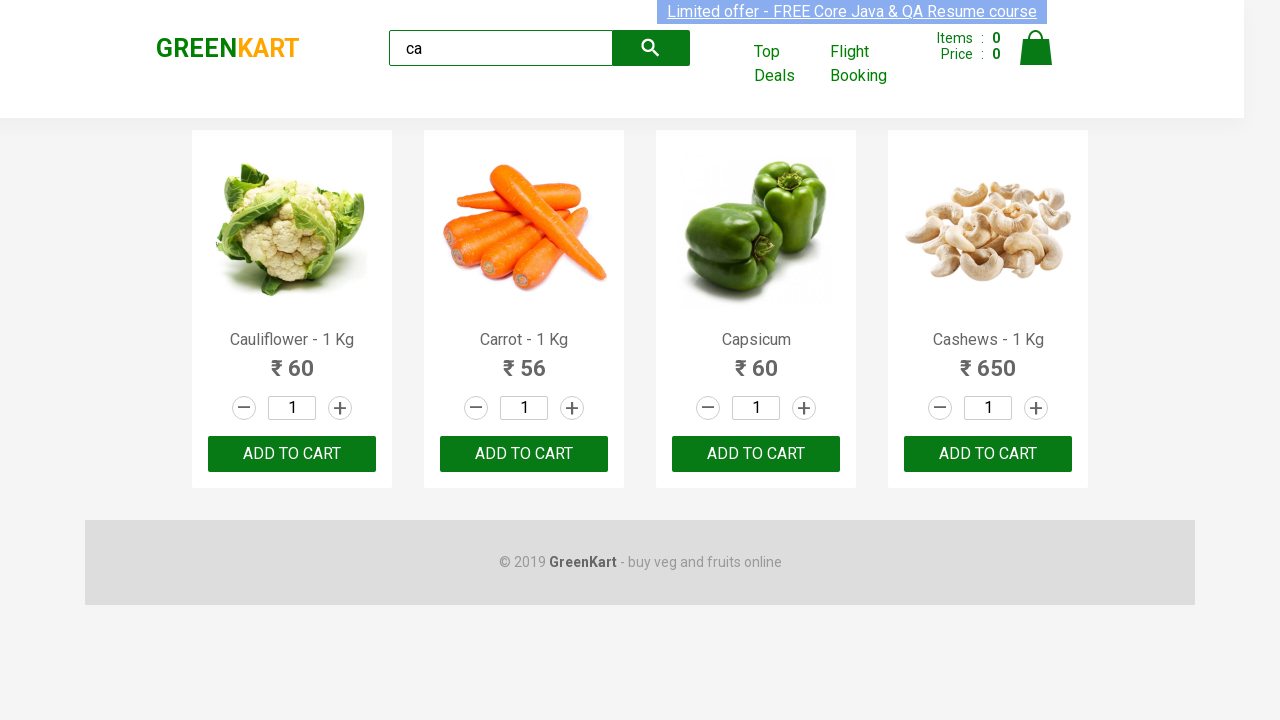

Clicked 'Add to Cart' button for Cashews product at (988, 454) on .products .product >> nth=3 >> button
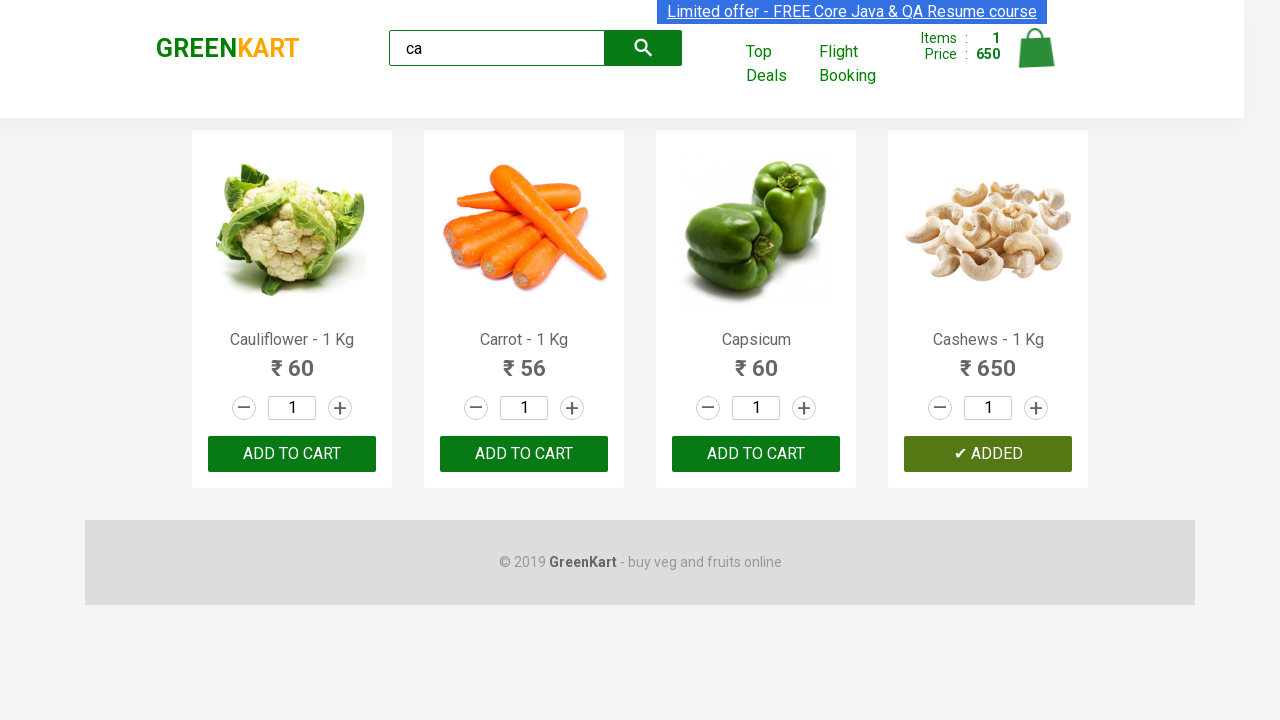

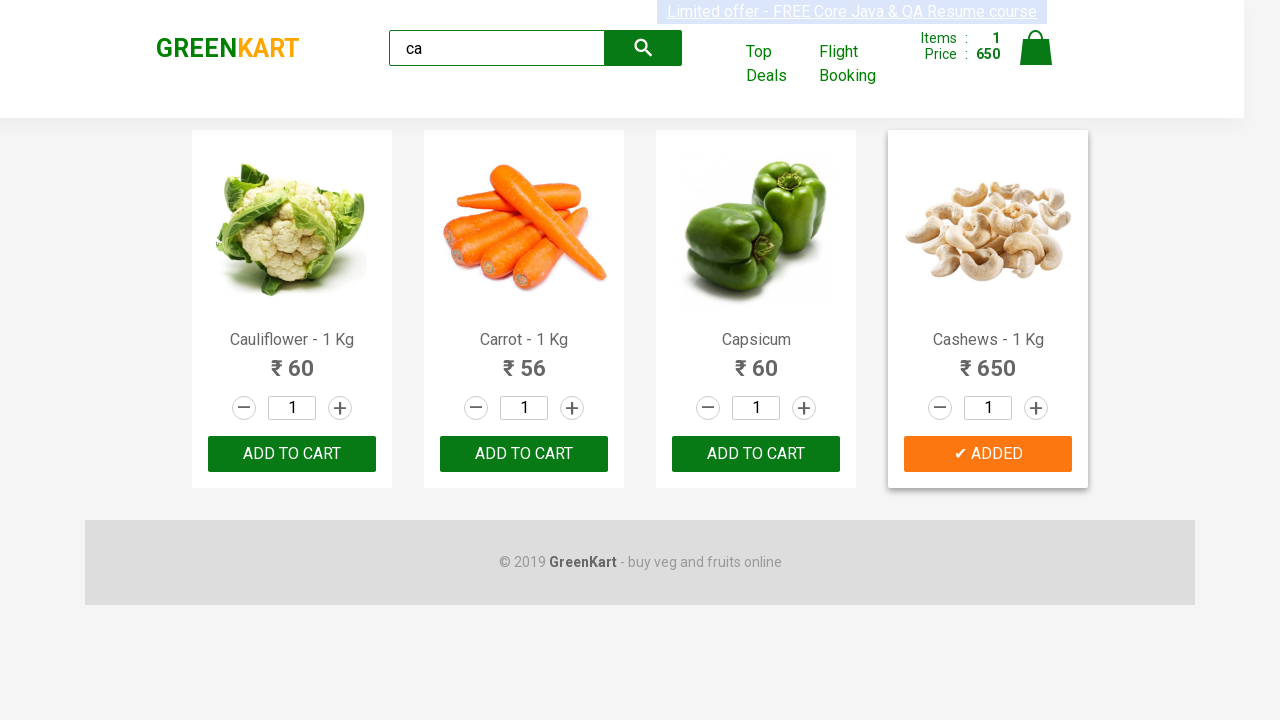